Tests clicking on the email form input field to verify it is interactive and accessible

Starting URL: https://lm.skillbox.cc/qa_tester/module05/practice1/

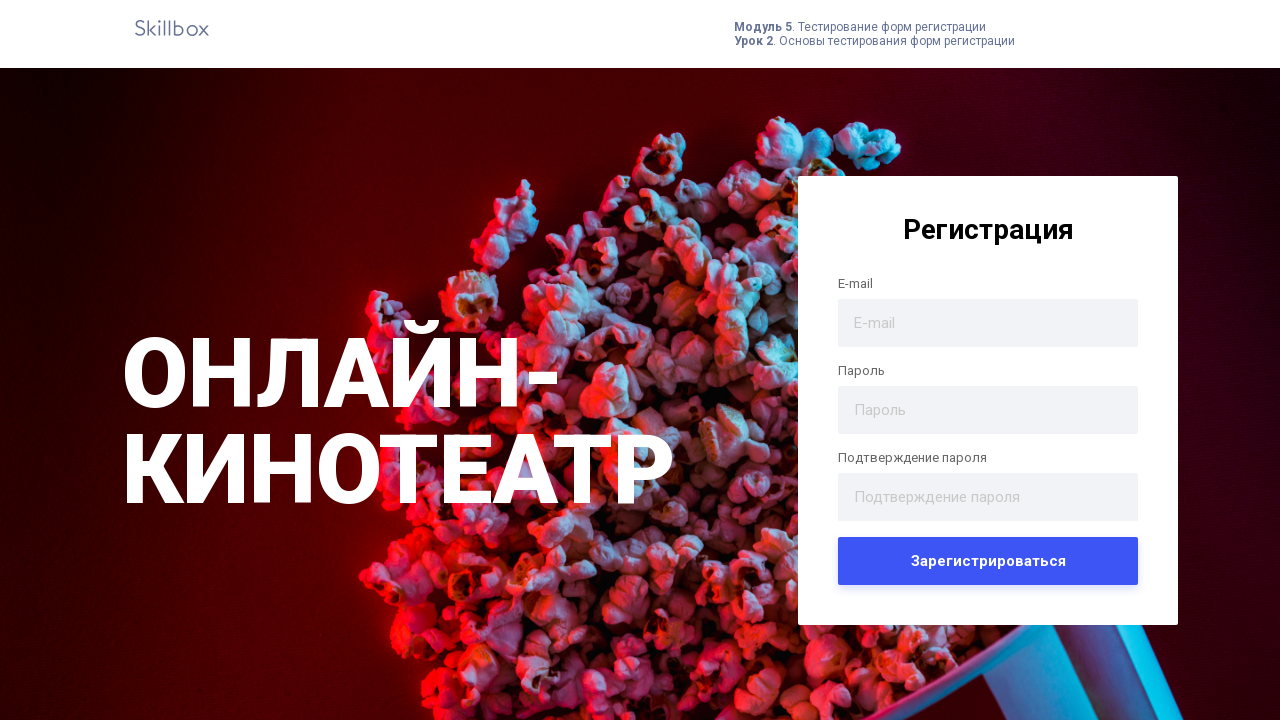

Navigated to the test page at https://lm.skillbox.cc/qa_tester/module05/practice1/
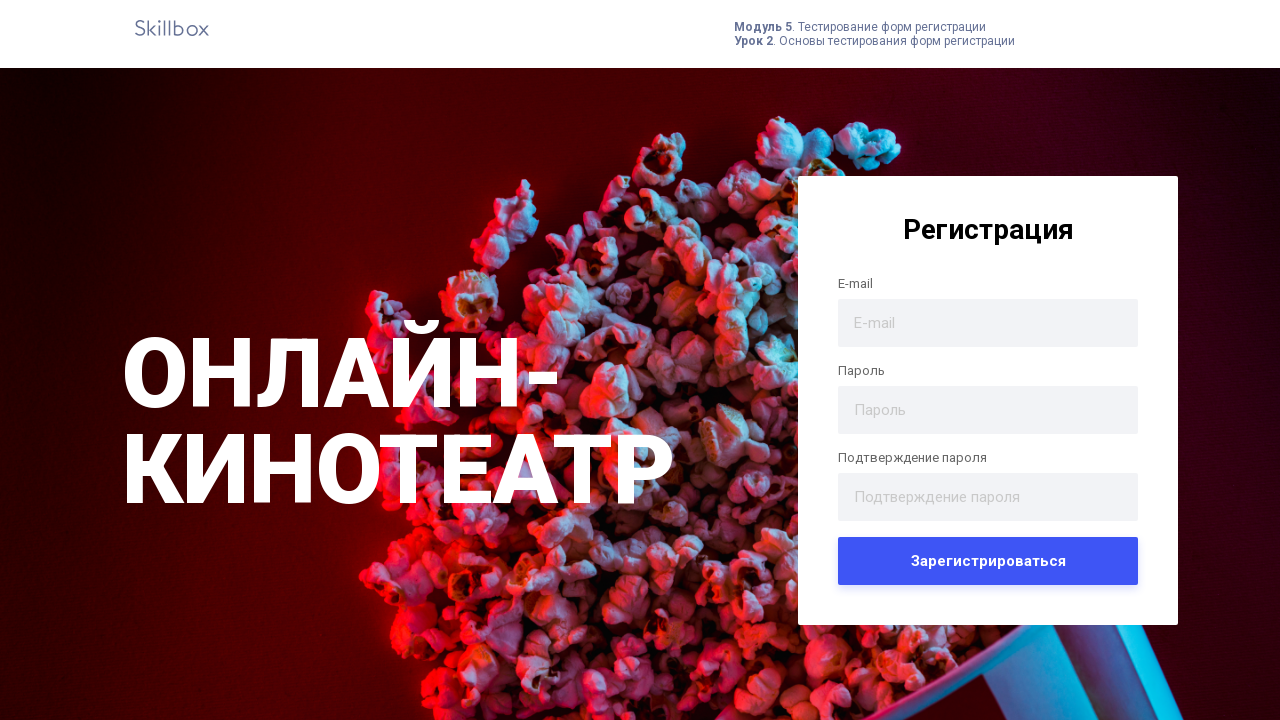

Clicked on the email form input field to verify it is interactive and accessible at (988, 322) on .form-input
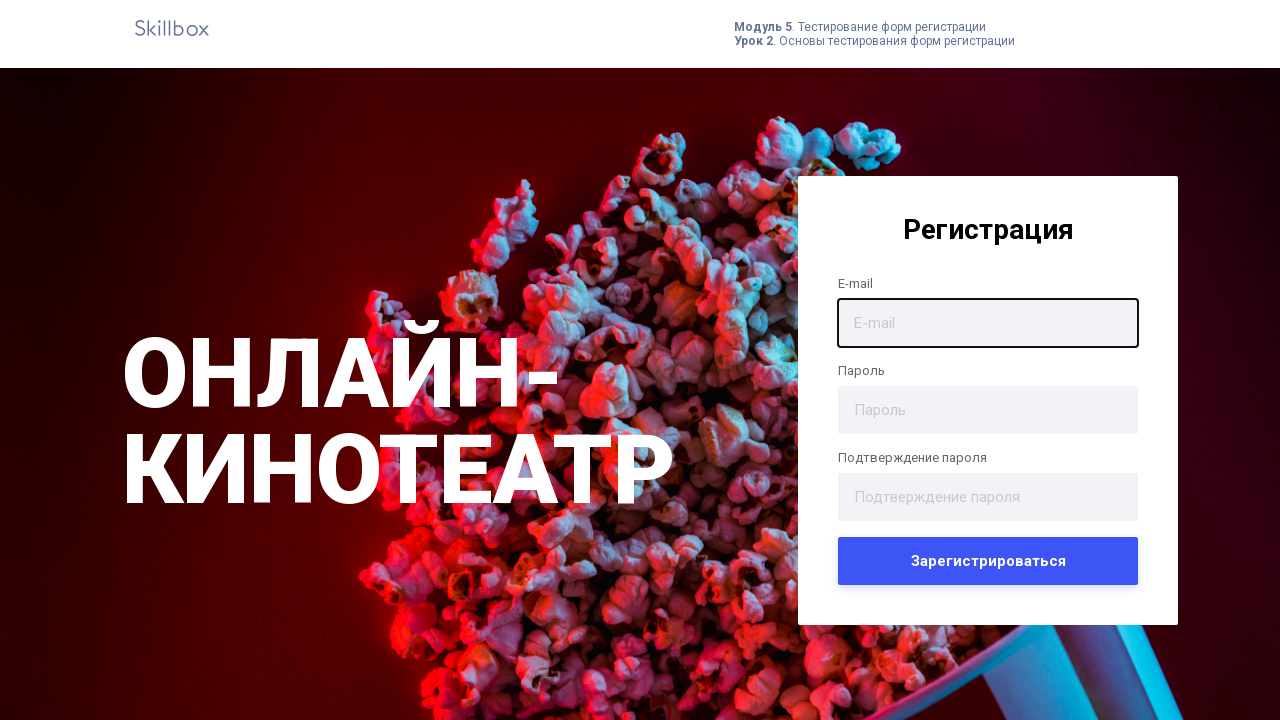

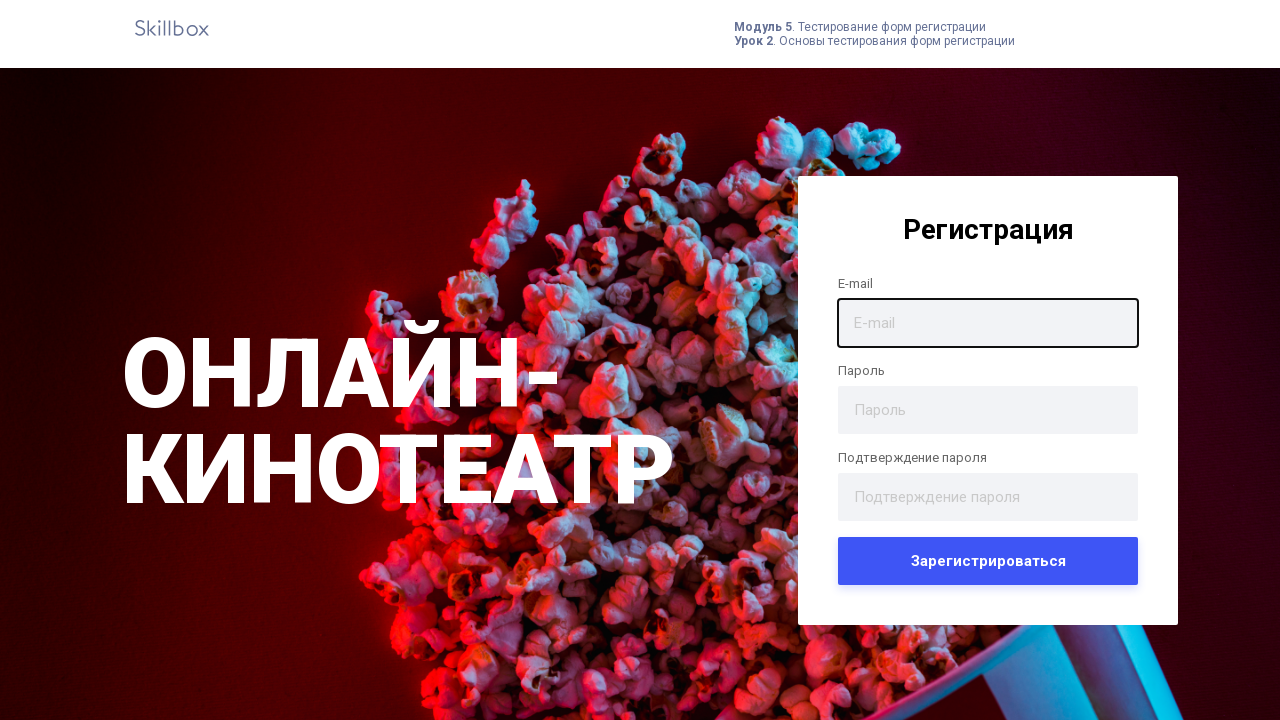